Tests checkbox functionality by checking, unchecking, and toggling checkboxes based on their state, then iterates through all checkboxes to ensure they are all checked.

Starting URL: https://rahulshettyacademy.com/AutomationPractice/

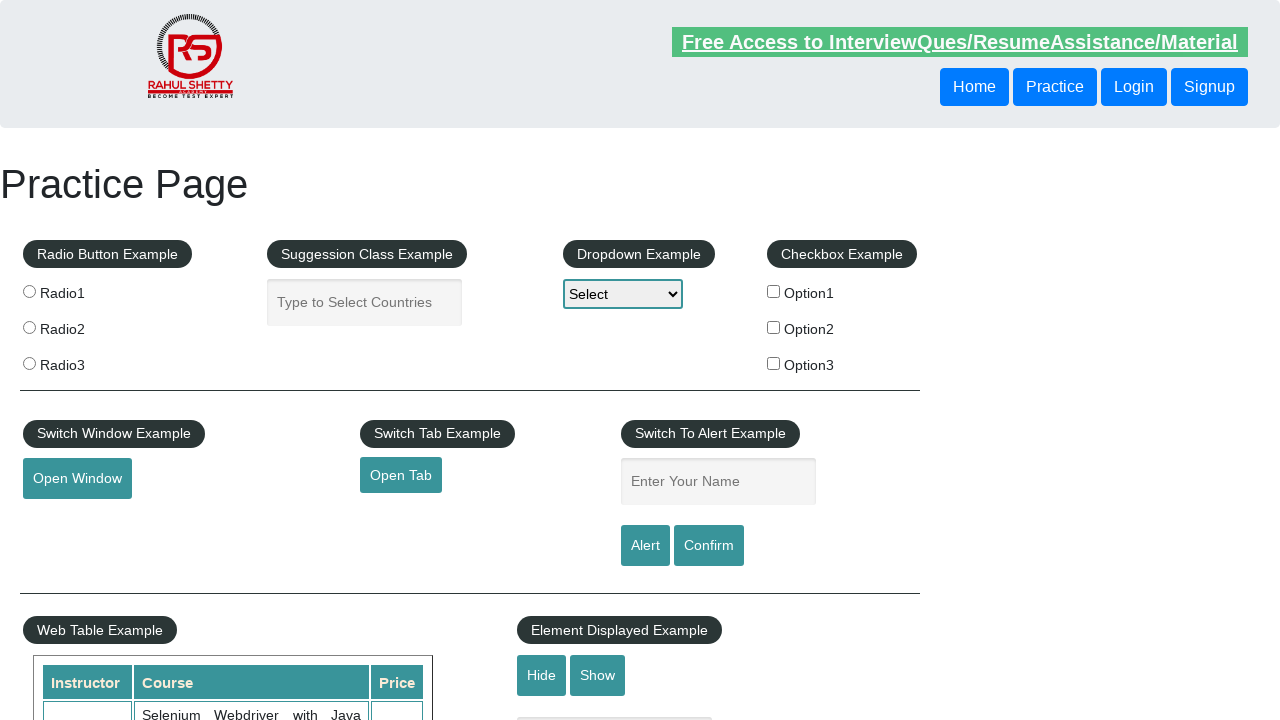

Checked the second checkbox option at (774, 327) on #checkBoxOption2
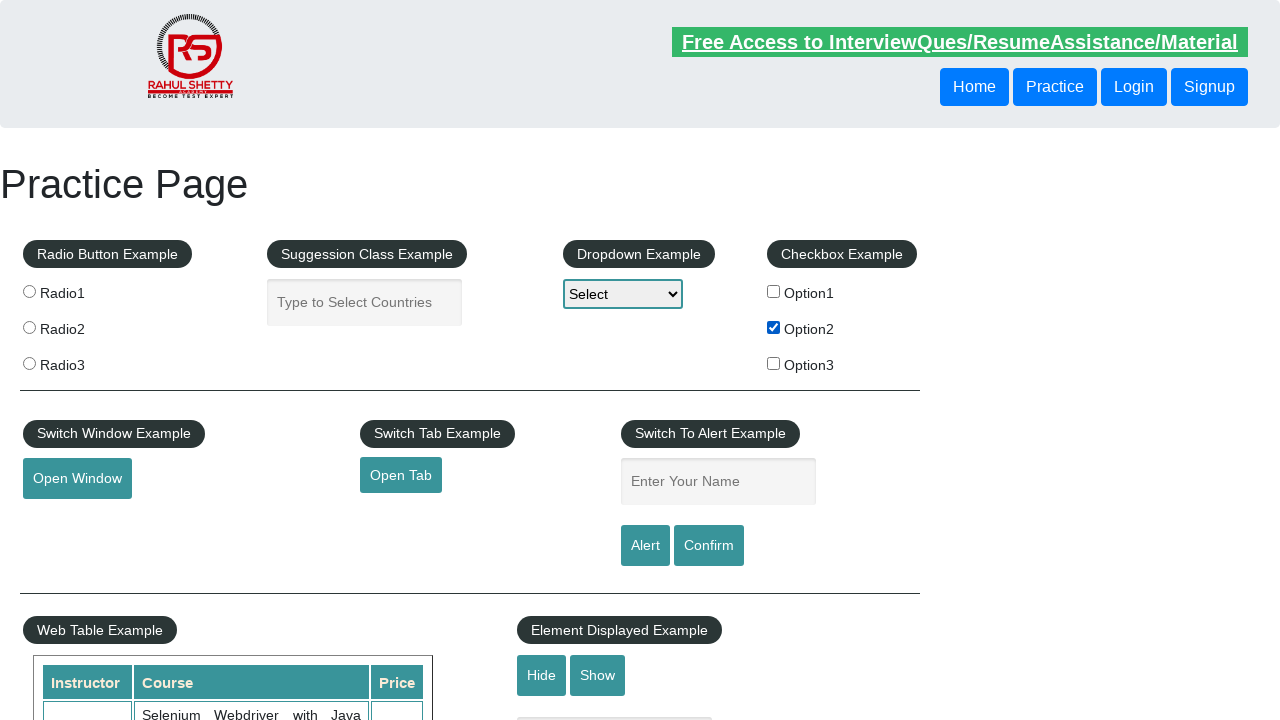

Unchecked the second checkbox option at (774, 327) on #checkBoxOption2
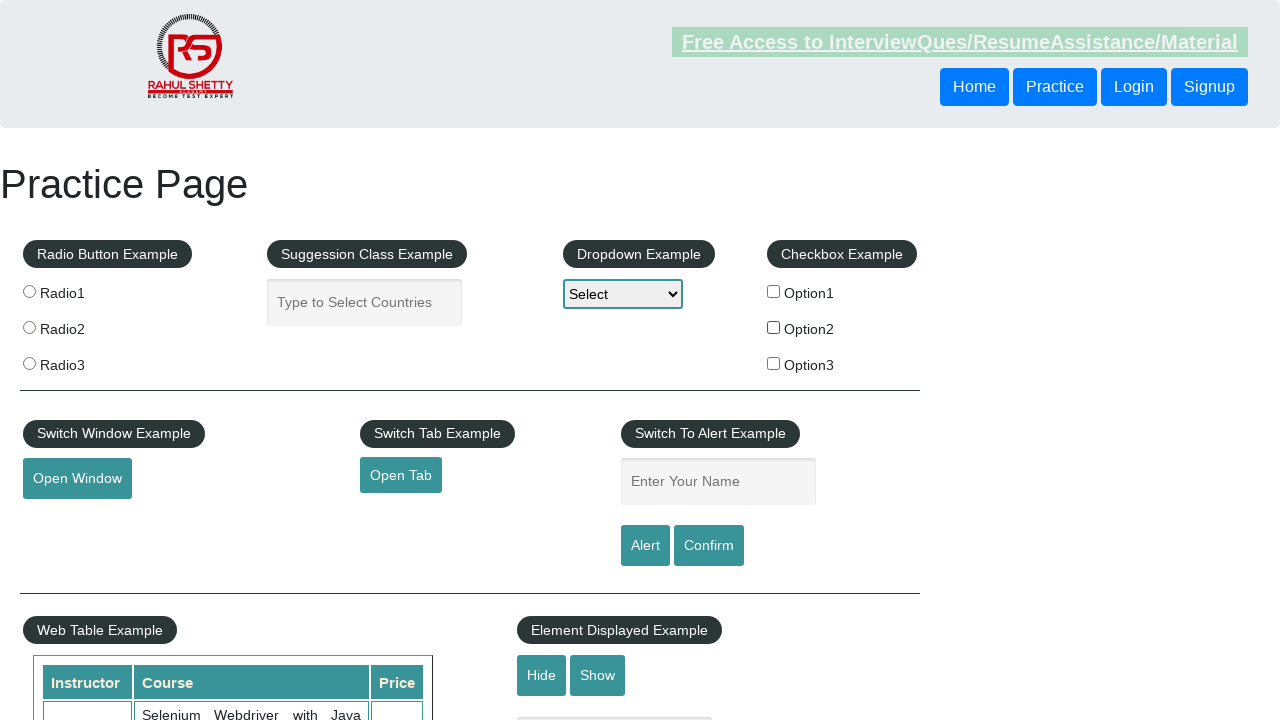

Retrieved current state of second checkbox
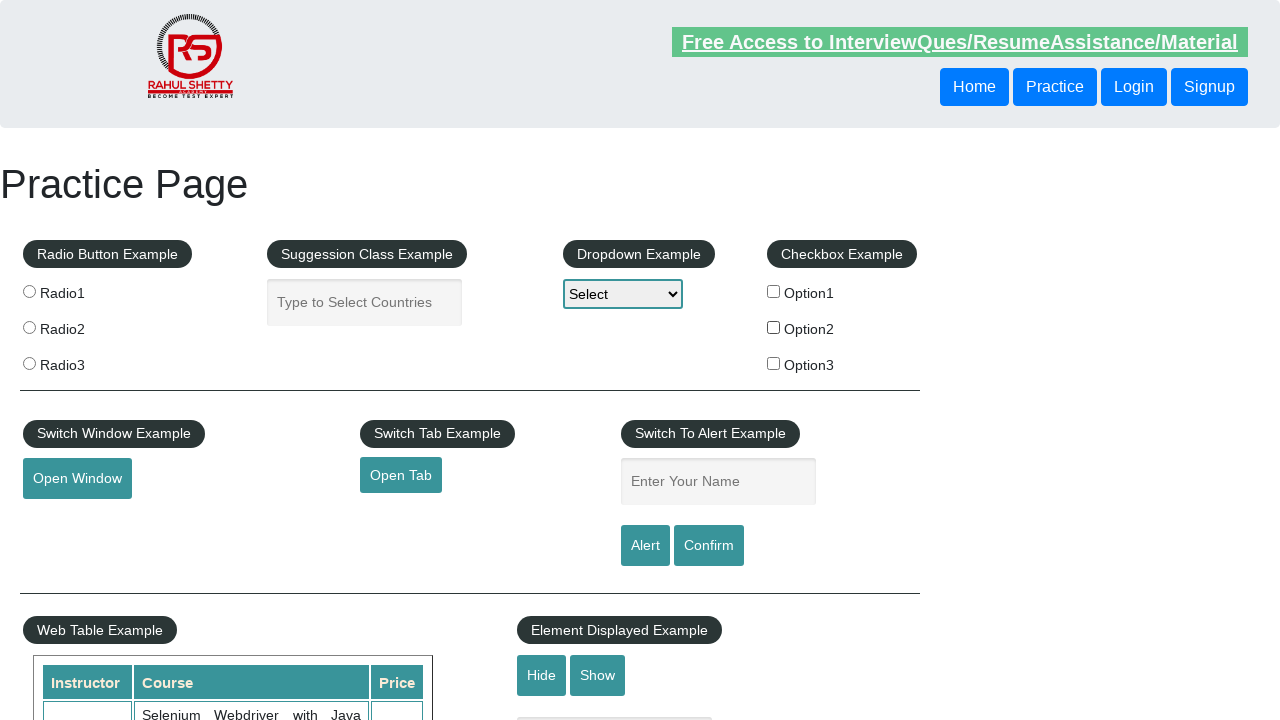

Checked second checkbox because it was unchecked at (774, 327) on #checkBoxOption2
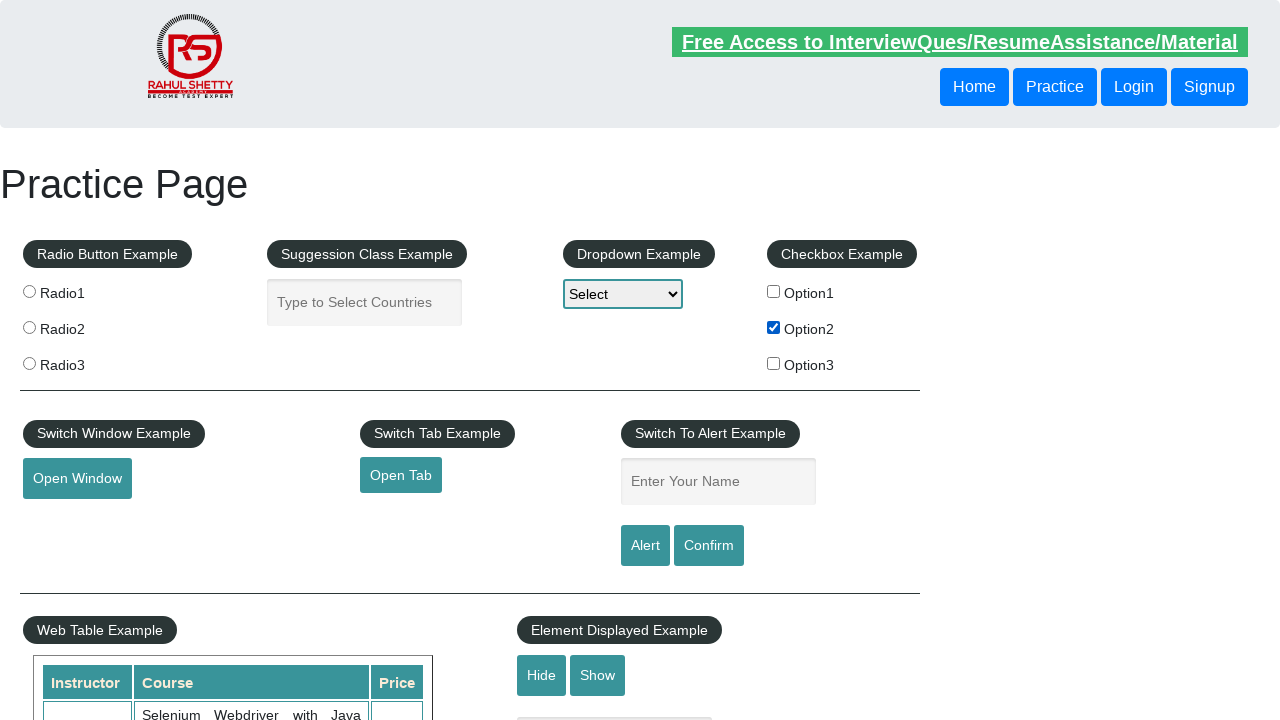

Retrieved count of all checkboxes: 3
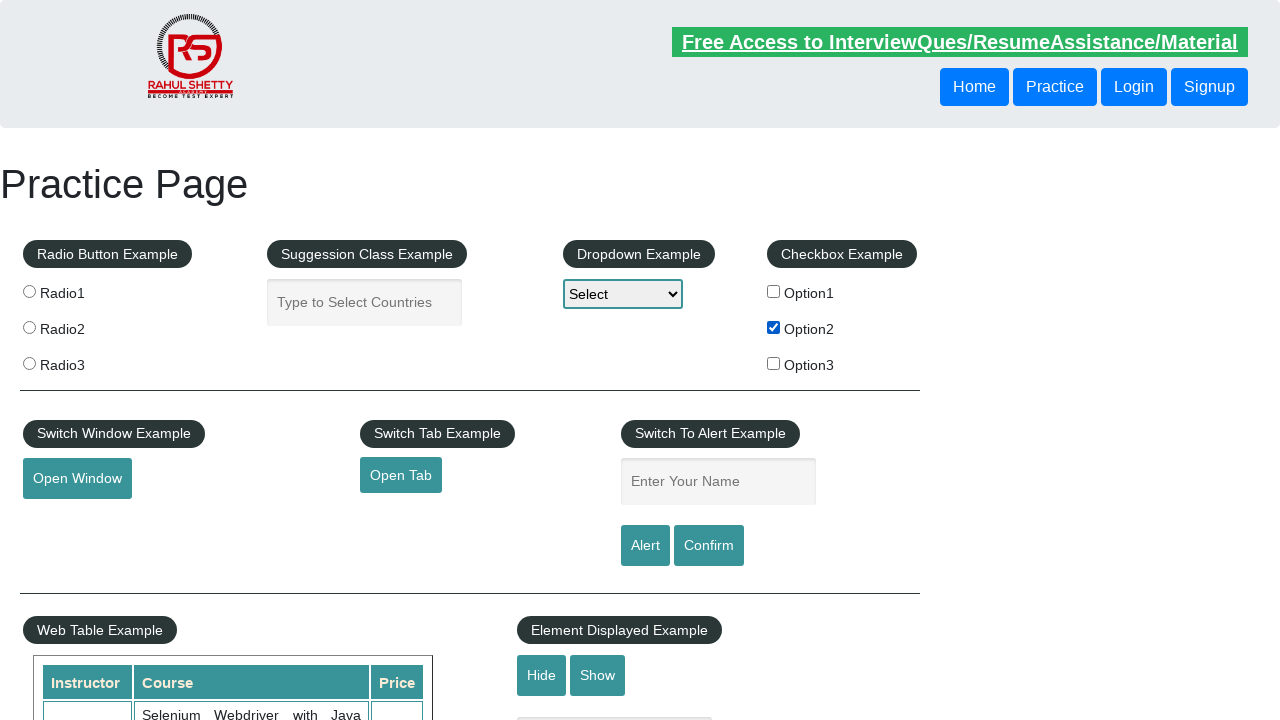

Checked checkbox at index 0 at (774, 291) on input[type='checkbox'] >> nth=0
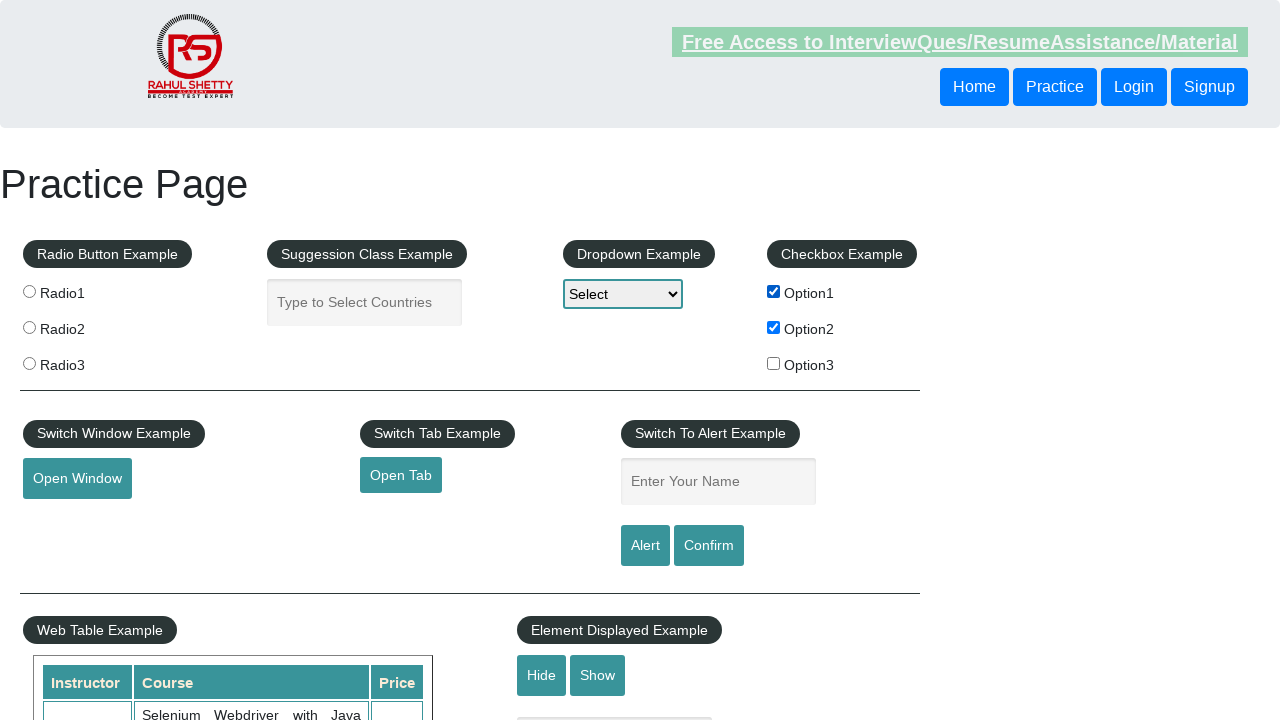

Checked checkbox at index 2 at (774, 363) on input[type='checkbox'] >> nth=2
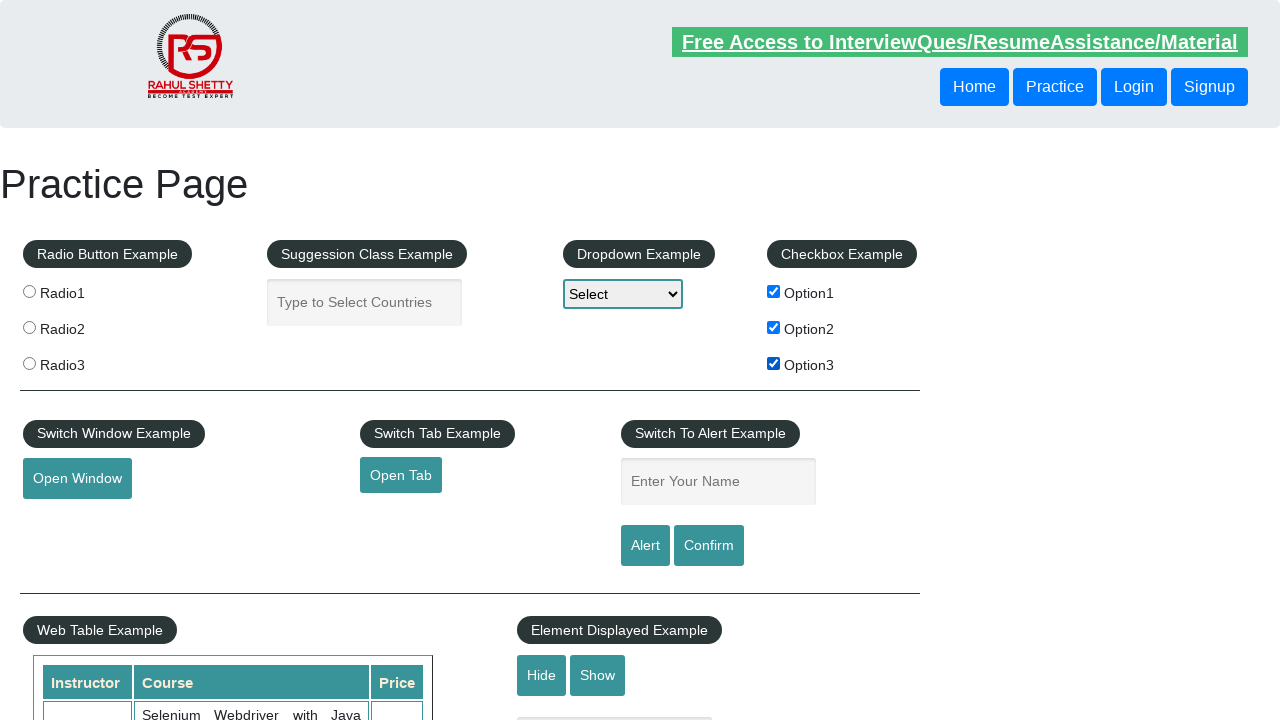

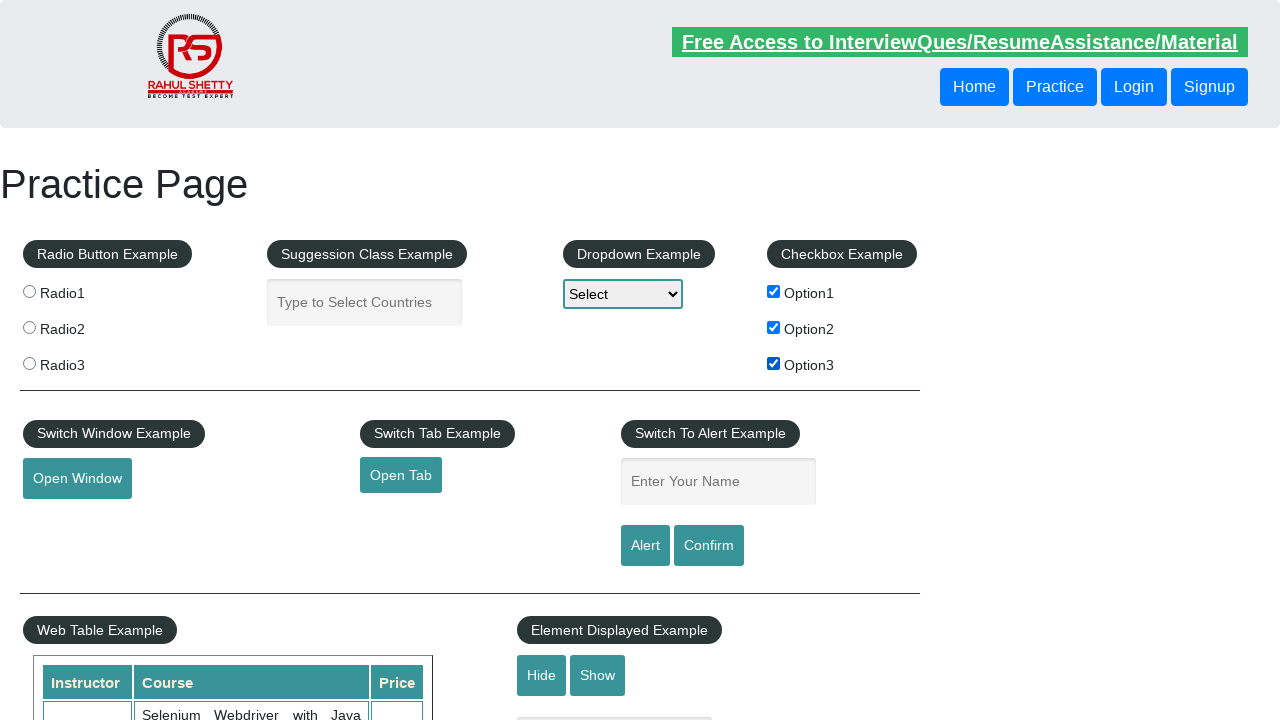